Solves a math problem by extracting a value from an element attribute, calculating the result, and submitting a form with checkbox and radio button selections

Starting URL: http://suninjuly.github.io/get_attribute.html

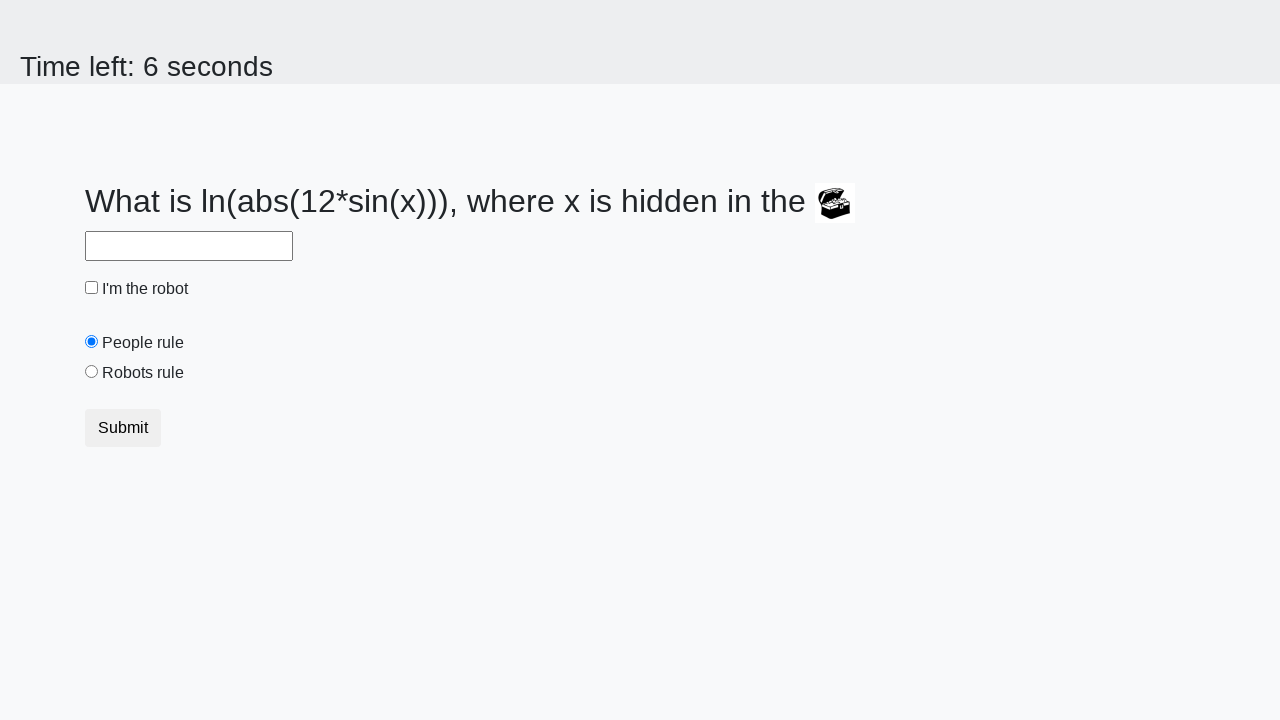

Extracted valuex attribute from treasure element
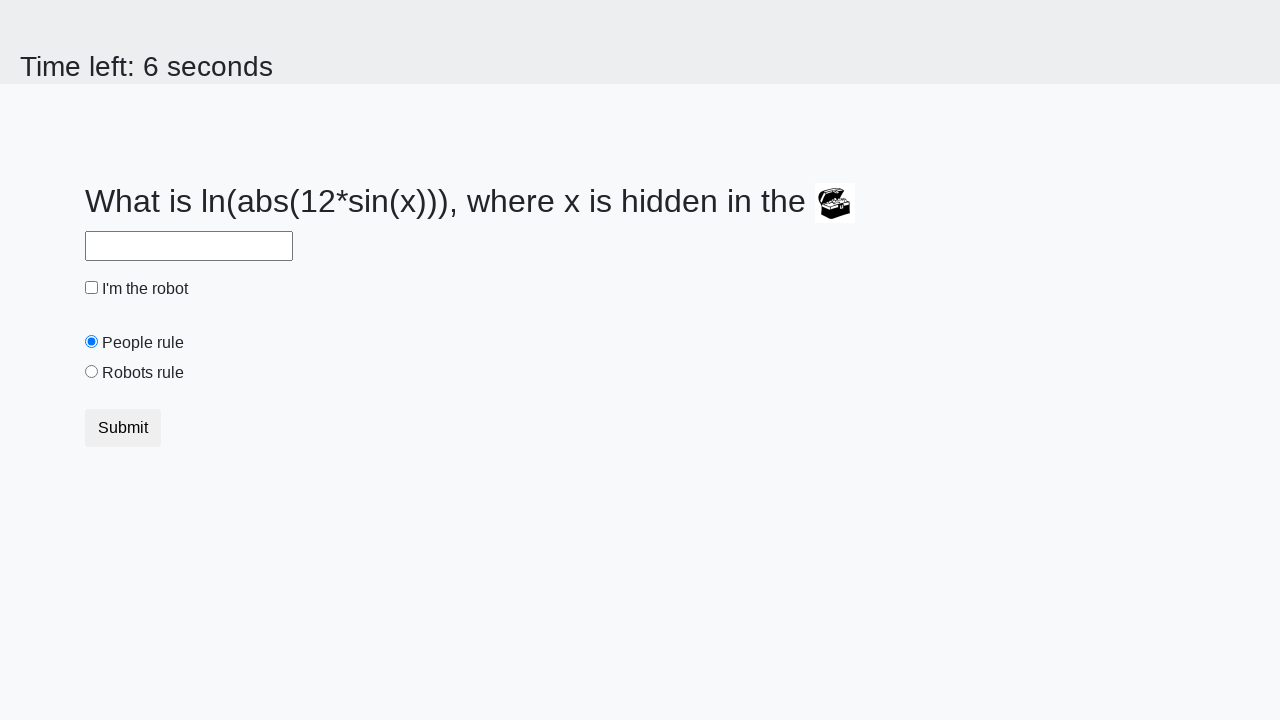

Filled answer field with calculated math result on #answer
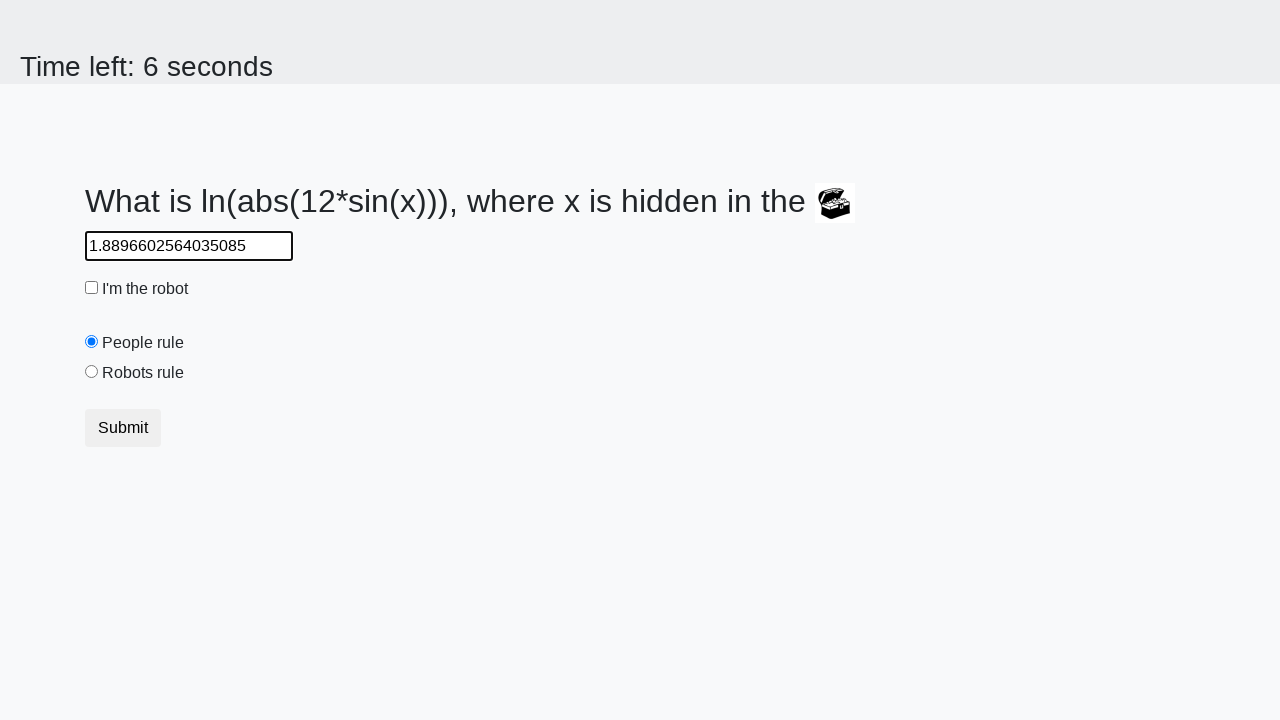

Clicked robot checkbox at (92, 288) on #robotCheckbox
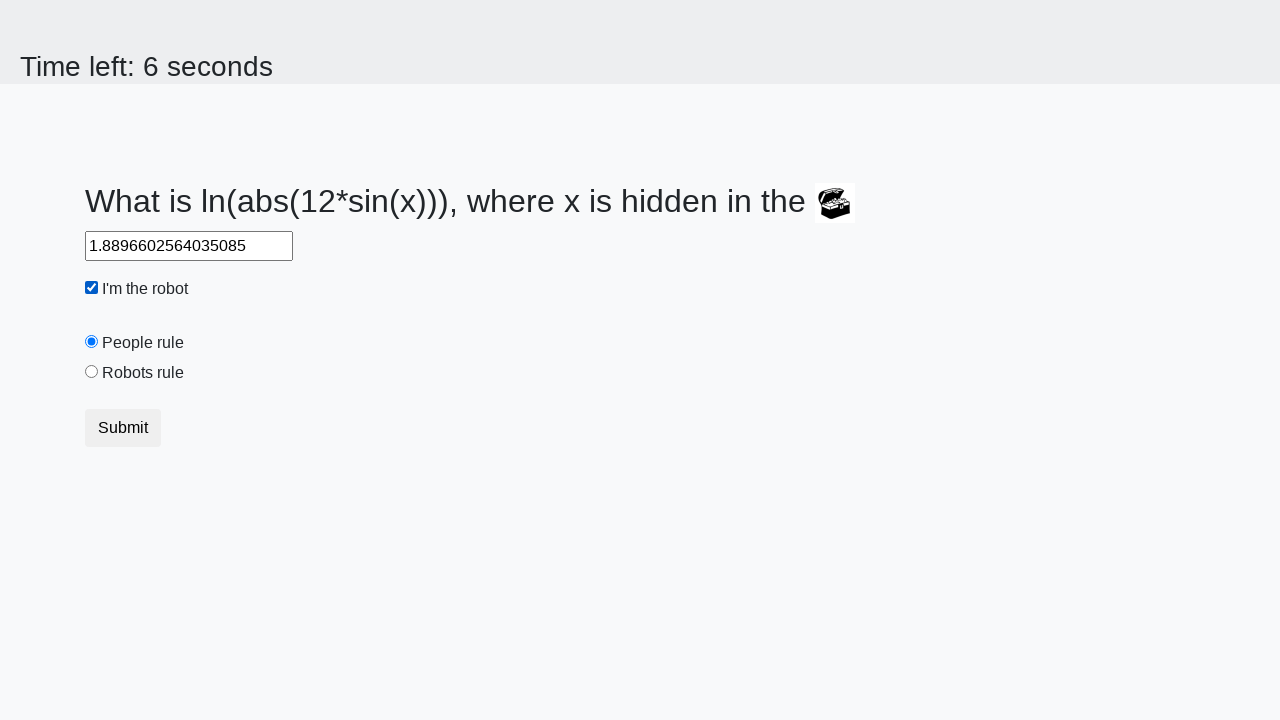

Clicked robot radio button at (92, 372) on #robotsRule
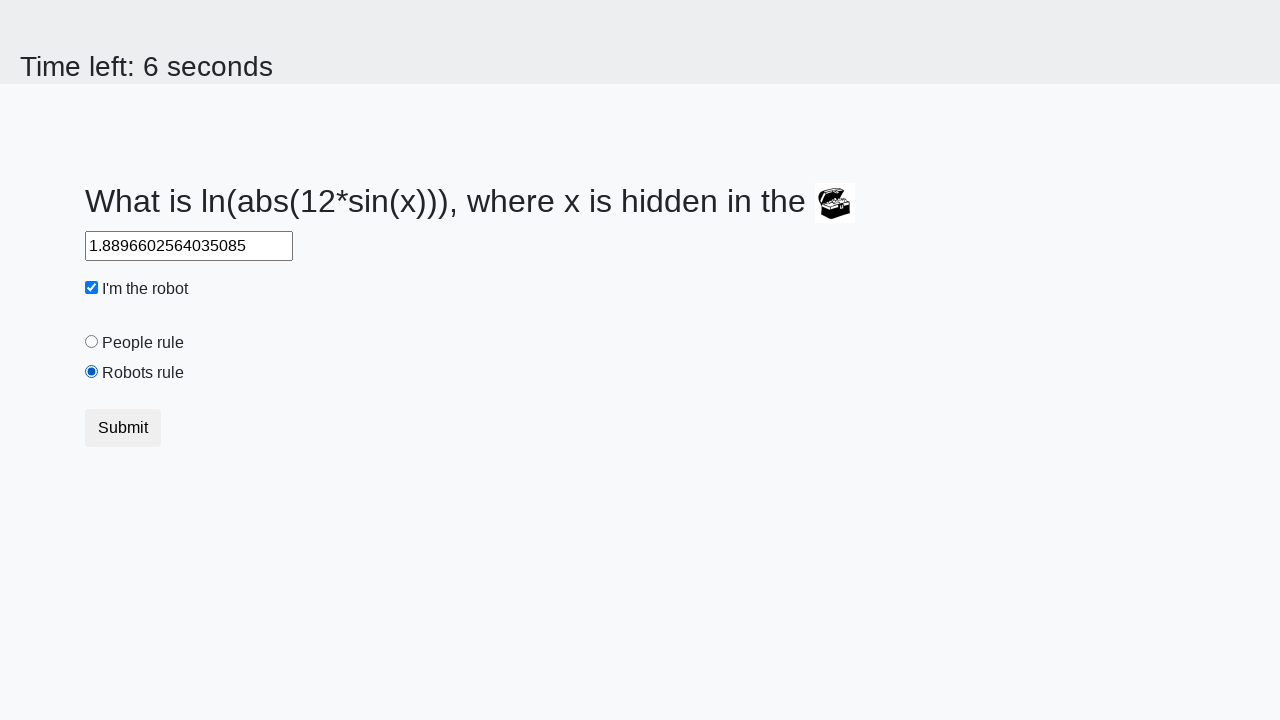

Submitted the form at (123, 428) on button.btn[type="submit"]
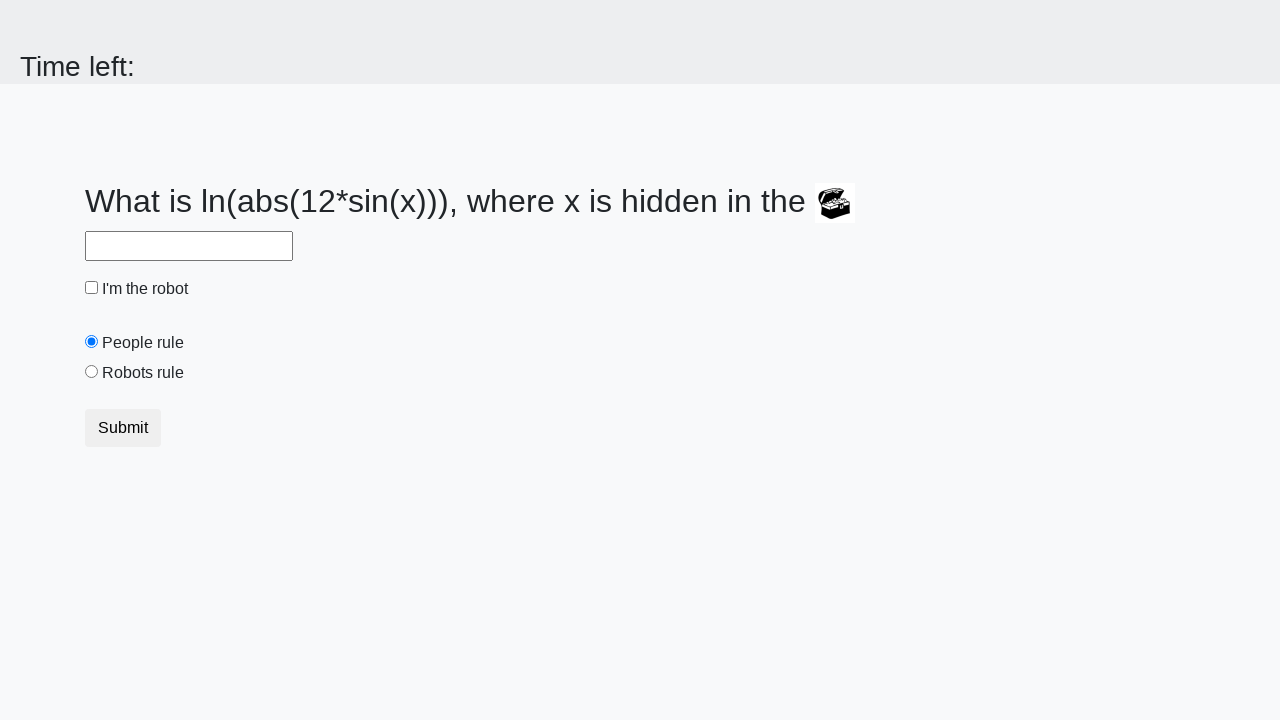

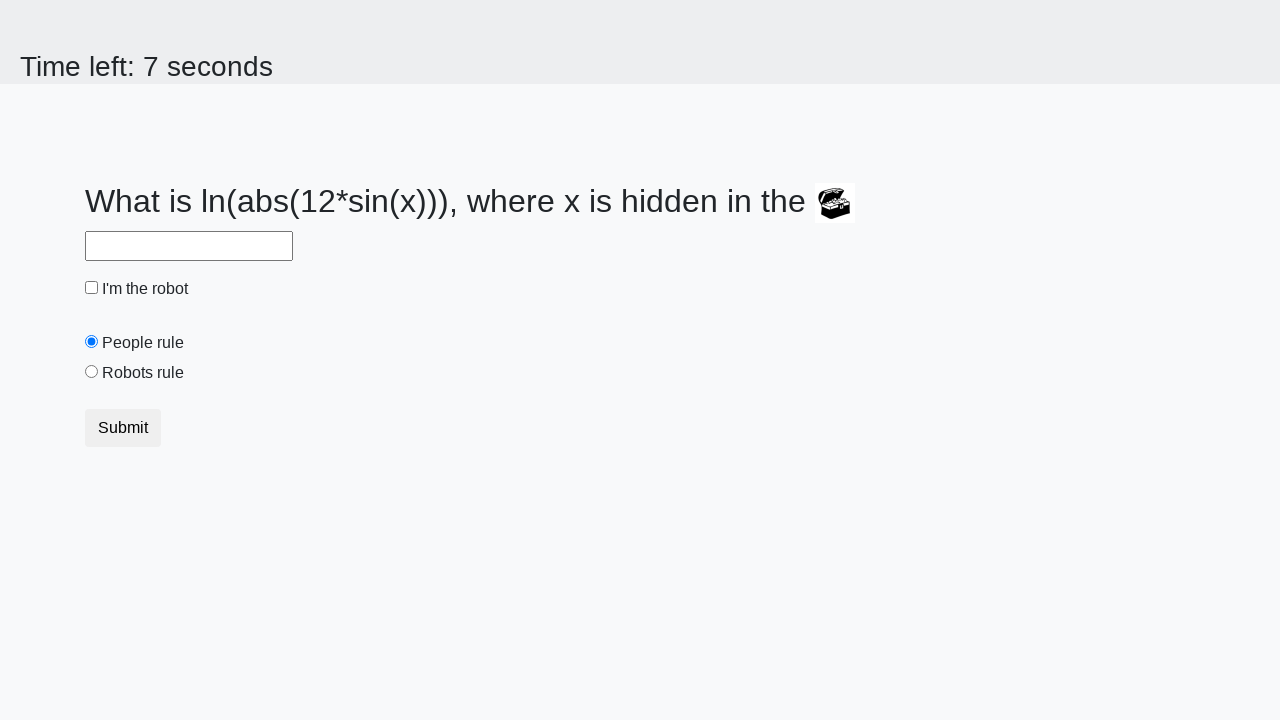